Navigates to YouTube and clears all browser cookies from the context

Starting URL: https://youtube.com

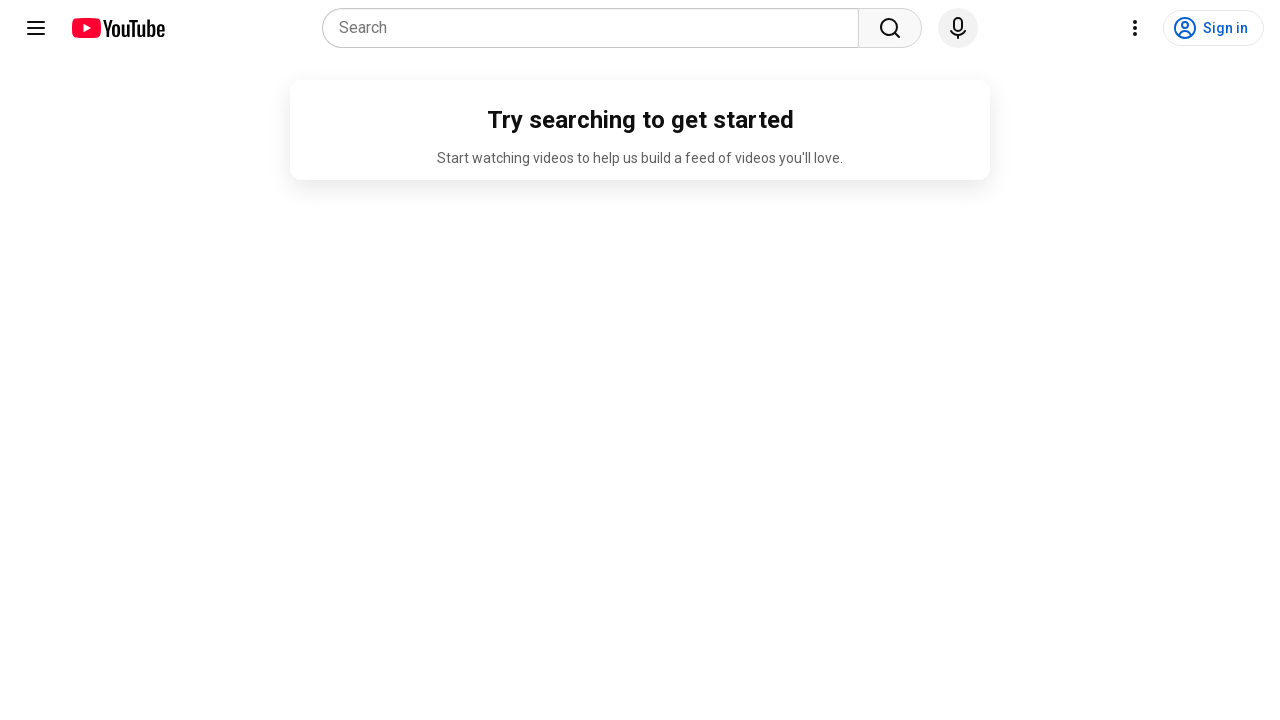

Navigated to YouTube
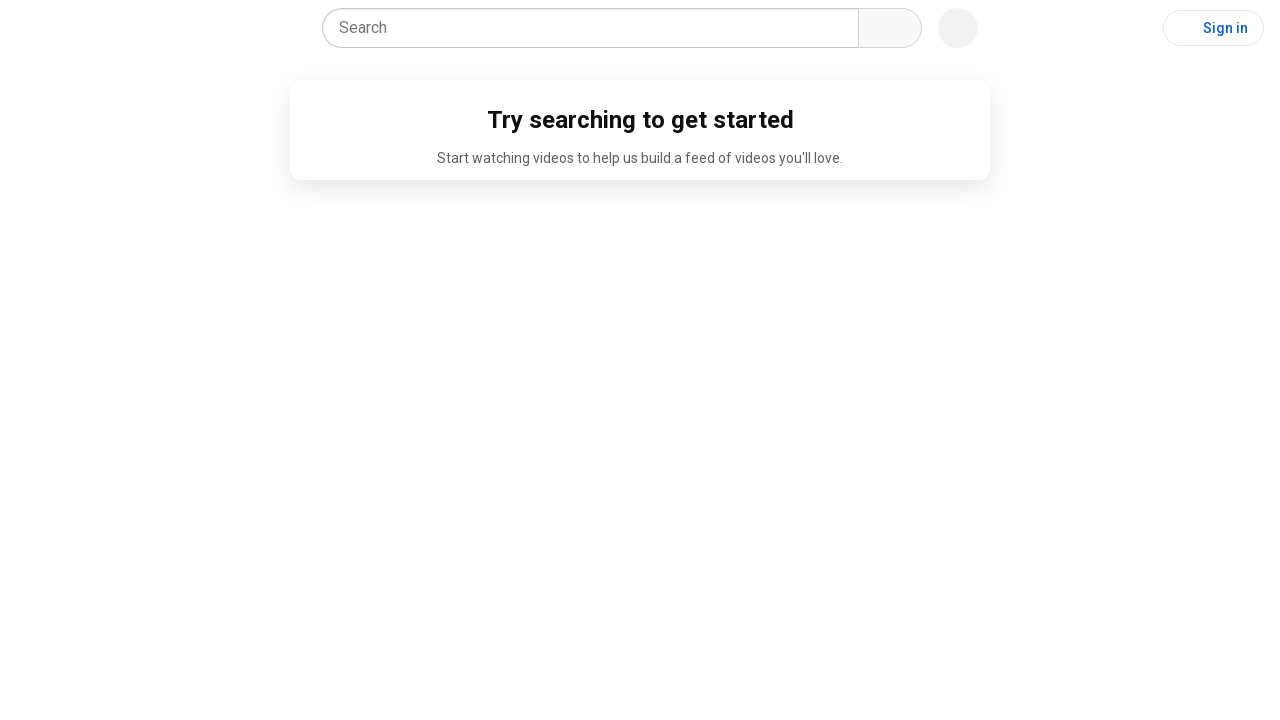

Cleared all browser cookies from the context
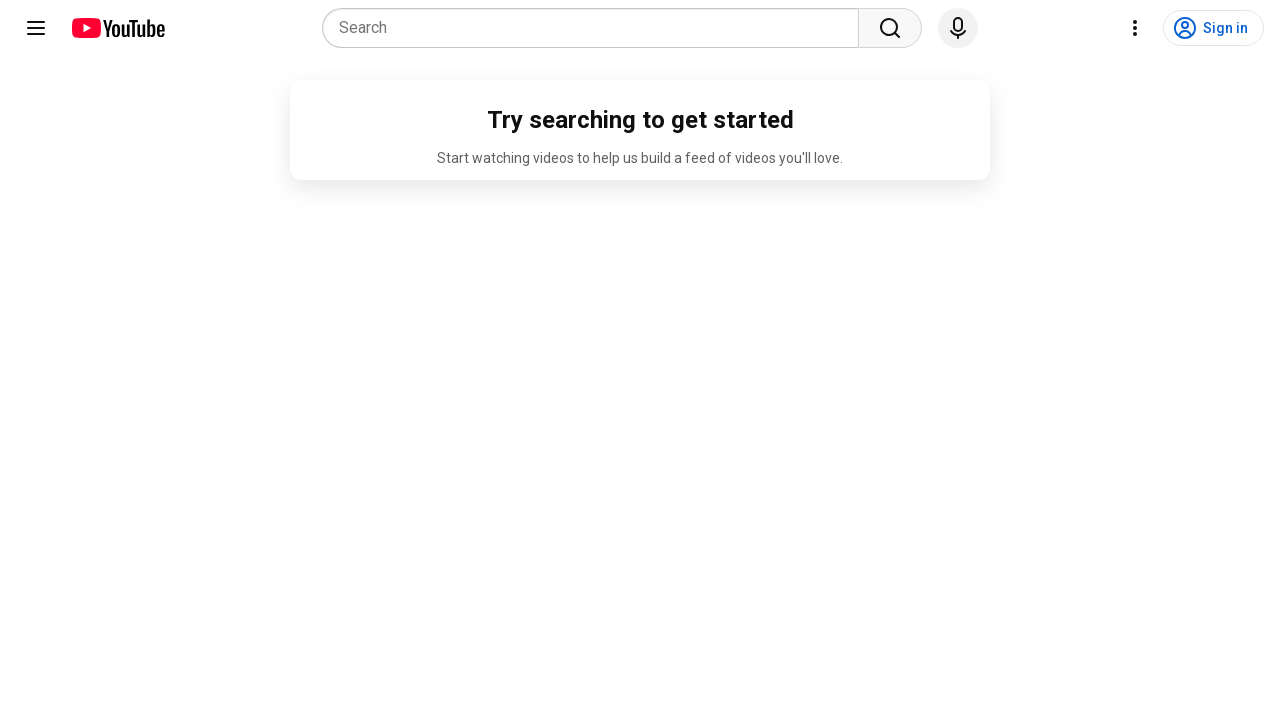

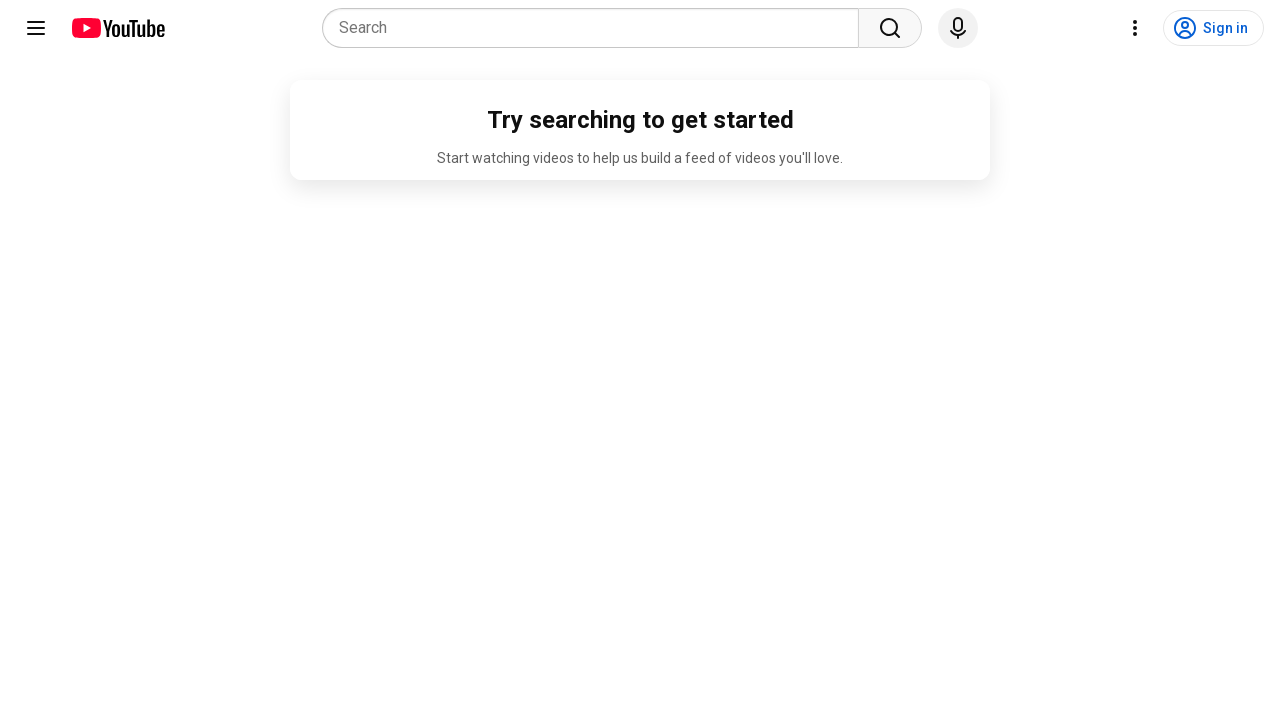